Tests checkbox functionality by finding all checkboxes on an automation practice page and clicking each one to select them.

Starting URL: https://rahulshettyacademy.com/AutomationPractice/

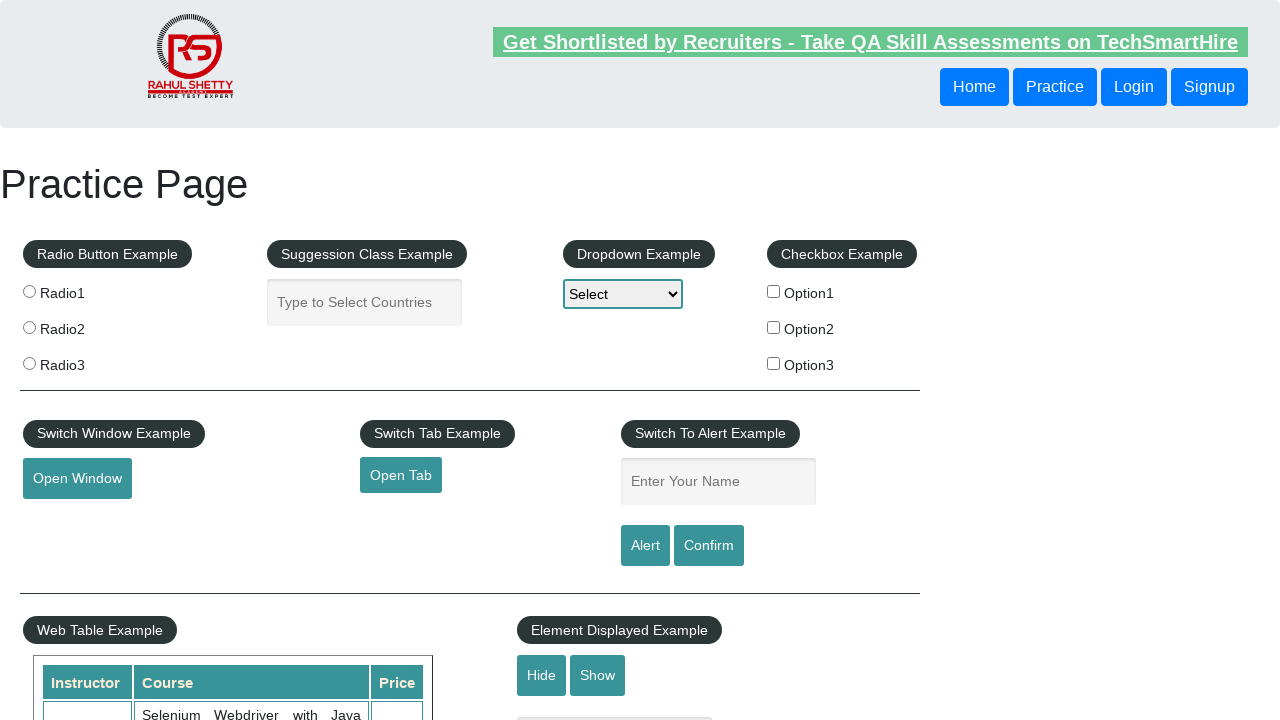

Waited for page to load (domcontentloaded)
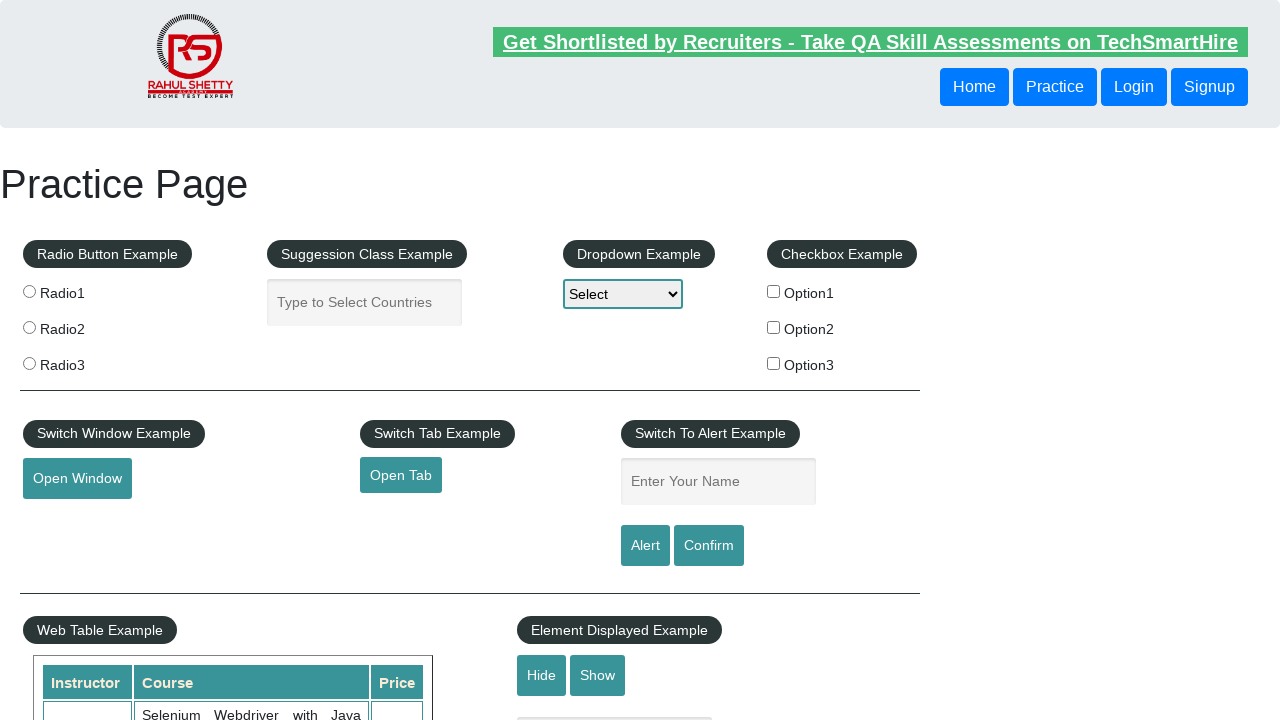

Located all checkbox elements on the page
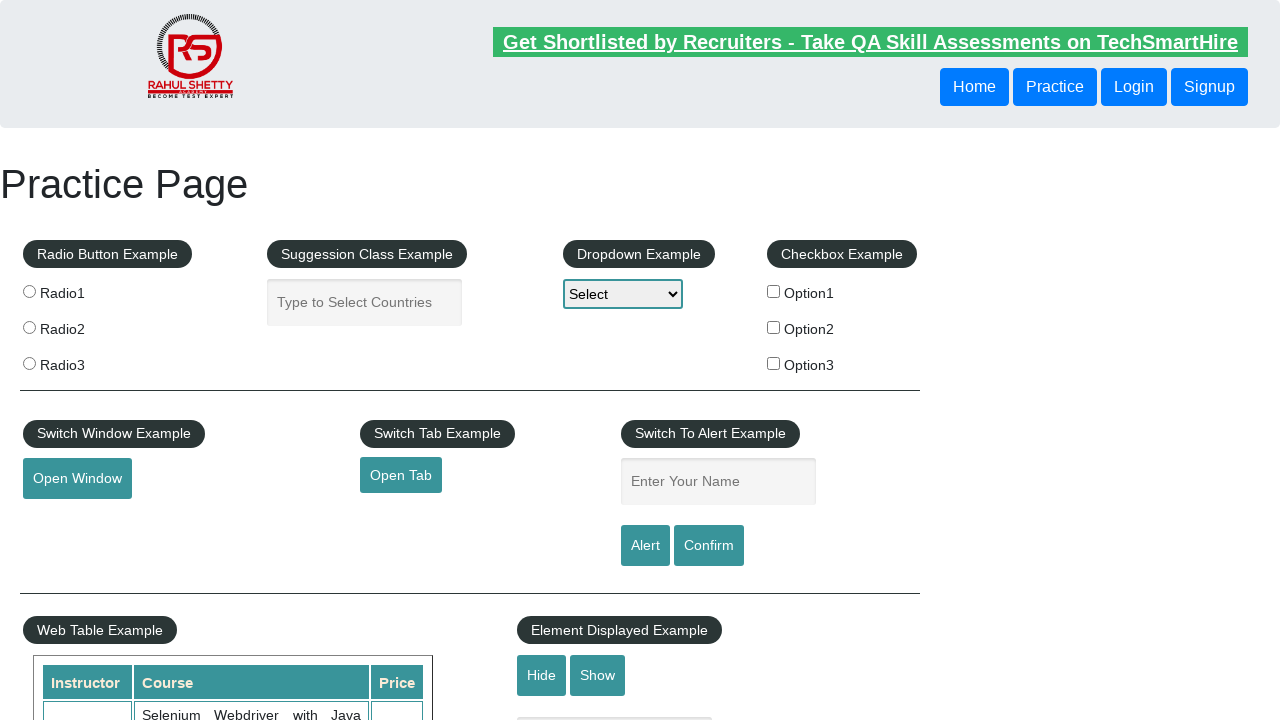

Found 3 checkboxes on the page
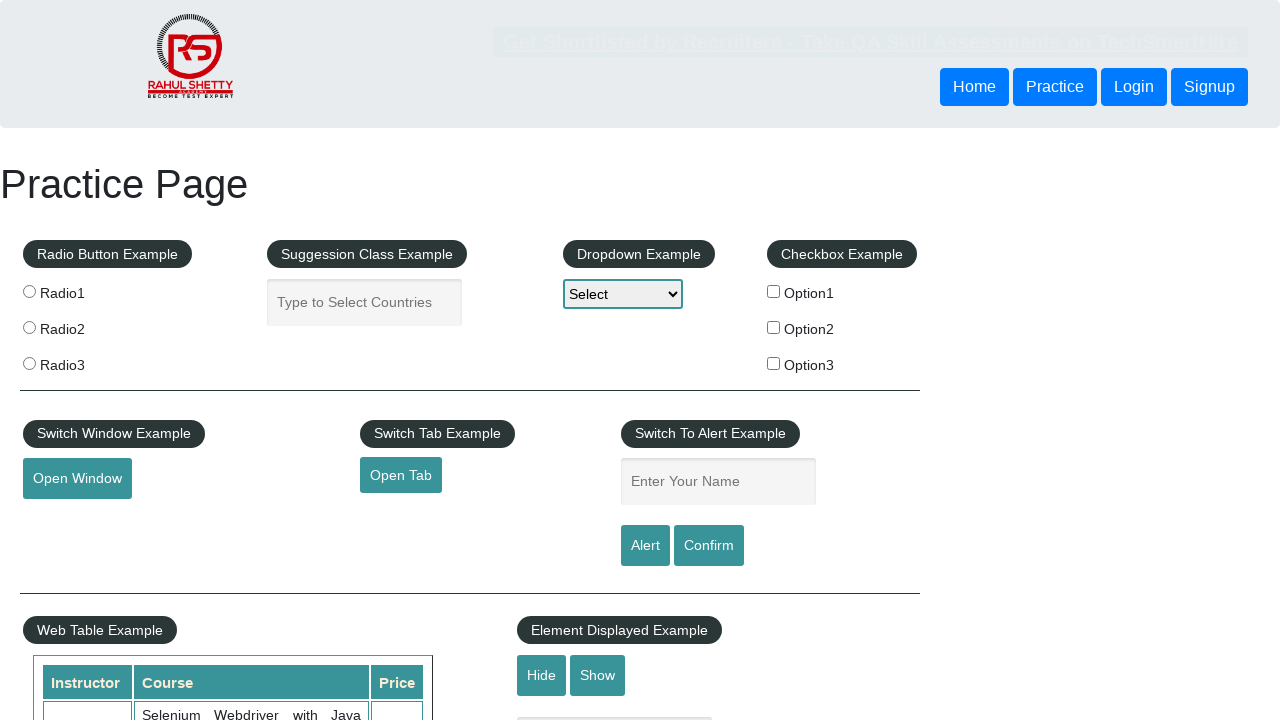

Clicked checkbox 1 of 3 at (774, 291) on input[type='checkbox'] >> nth=0
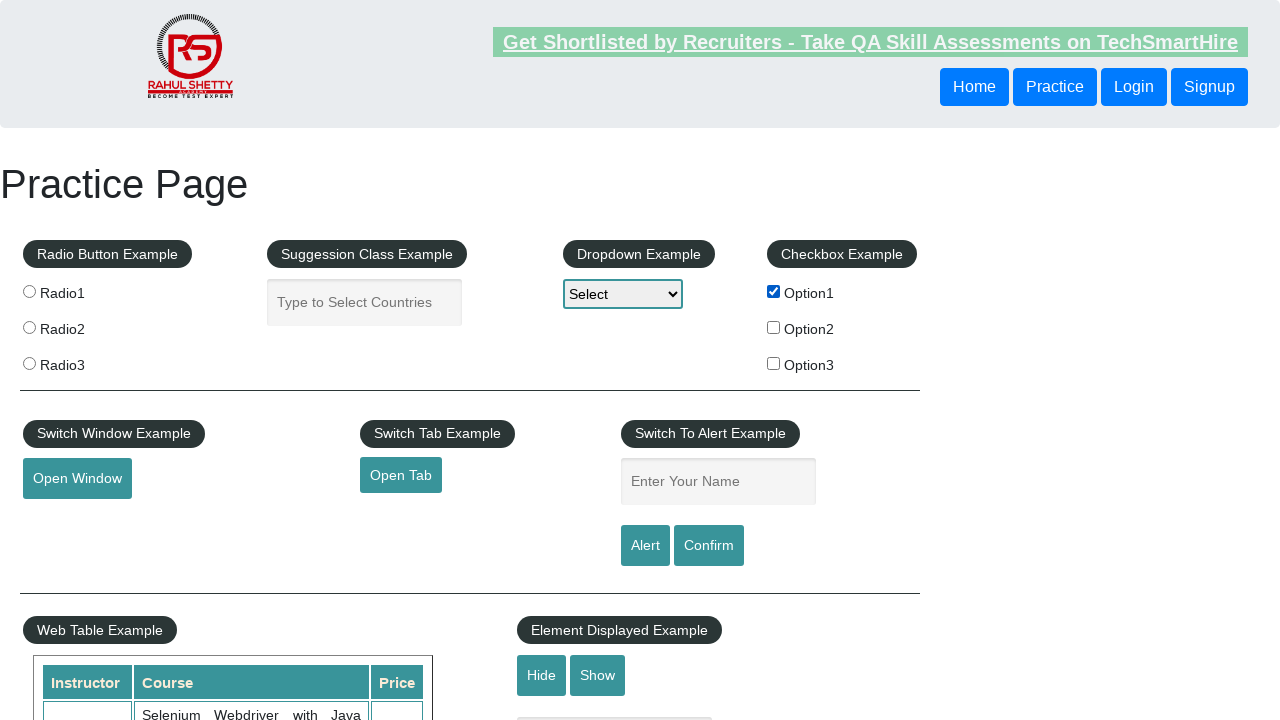

Waited 500ms after clicking checkbox 1
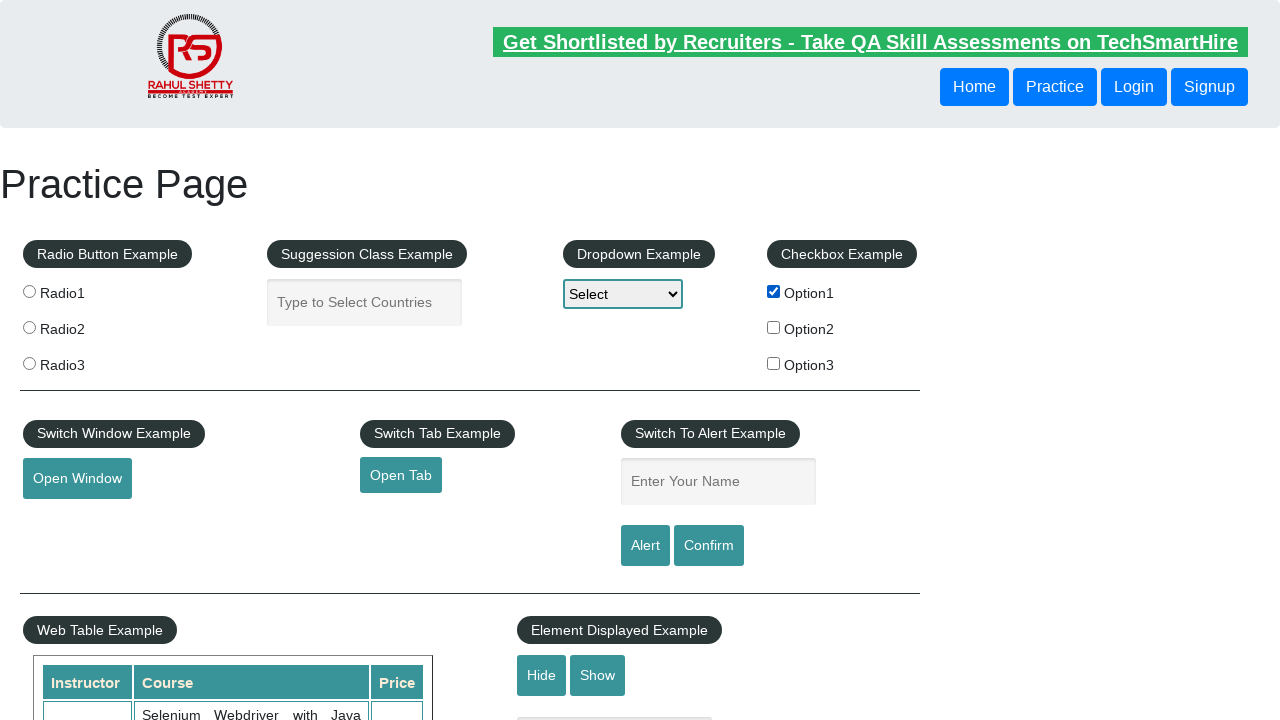

Clicked checkbox 2 of 3 at (774, 327) on input[type='checkbox'] >> nth=1
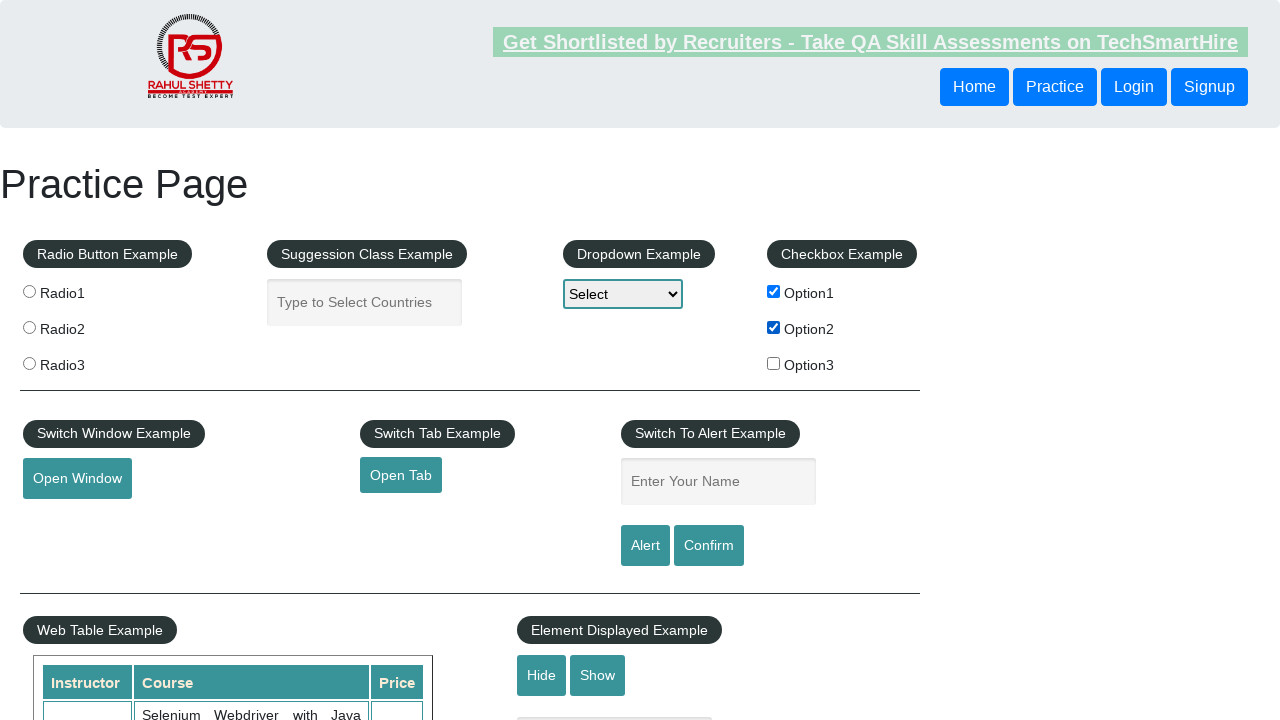

Waited 500ms after clicking checkbox 2
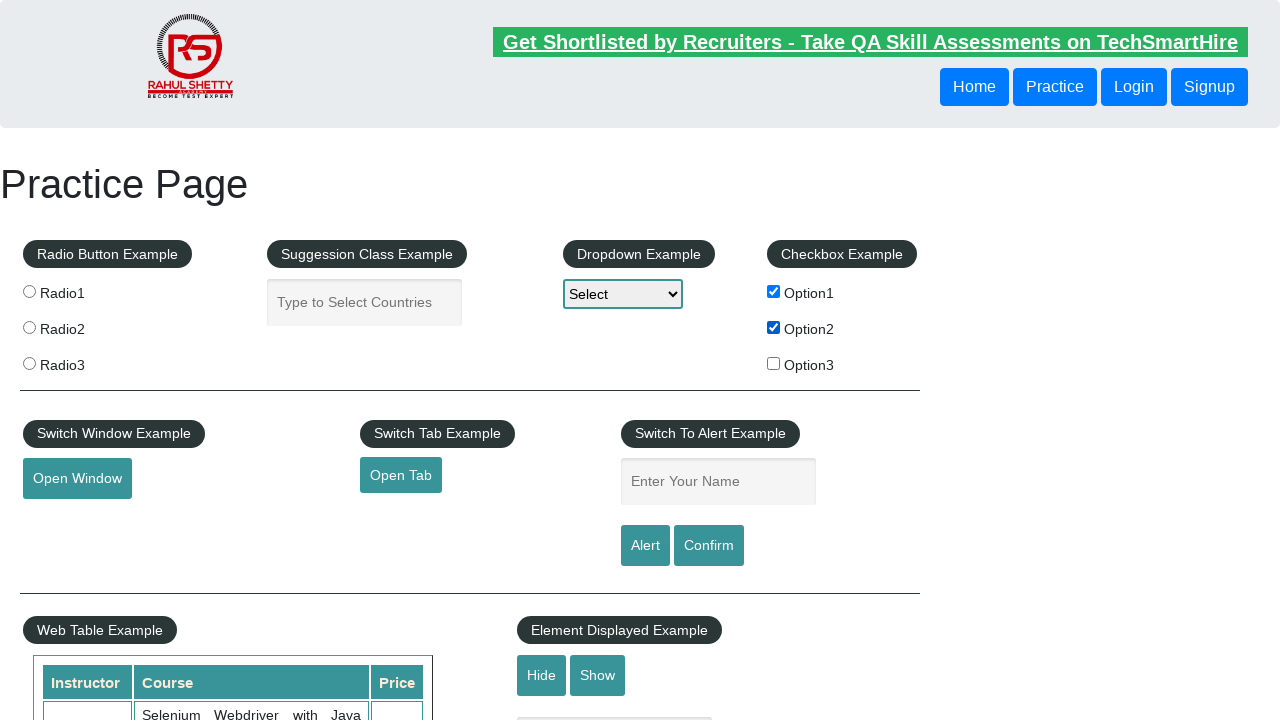

Clicked checkbox 3 of 3 at (774, 363) on input[type='checkbox'] >> nth=2
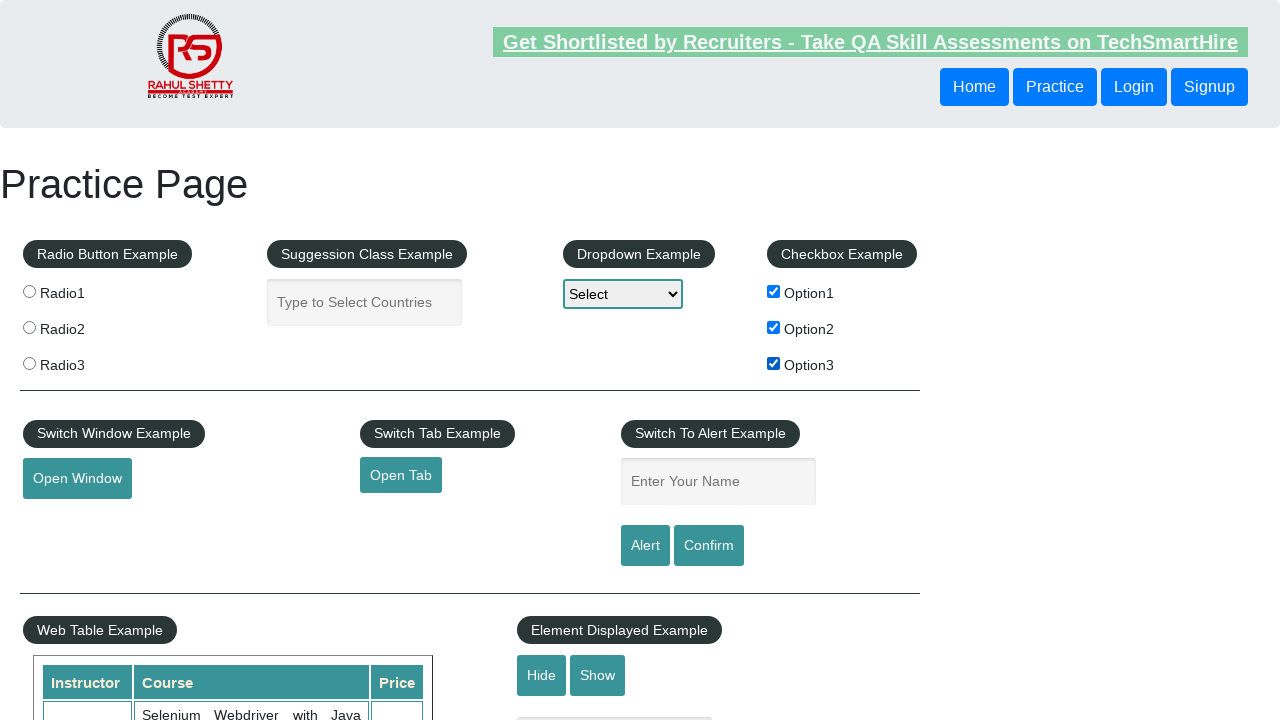

Waited 500ms after clicking checkbox 3
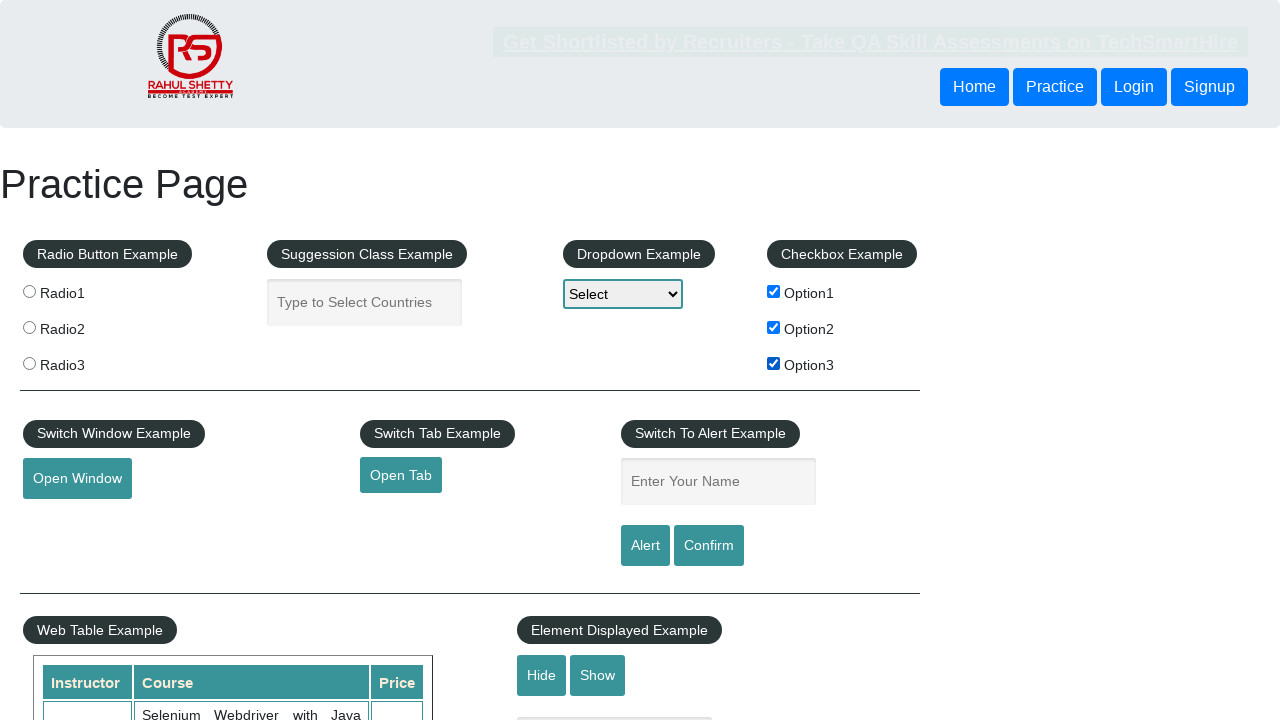

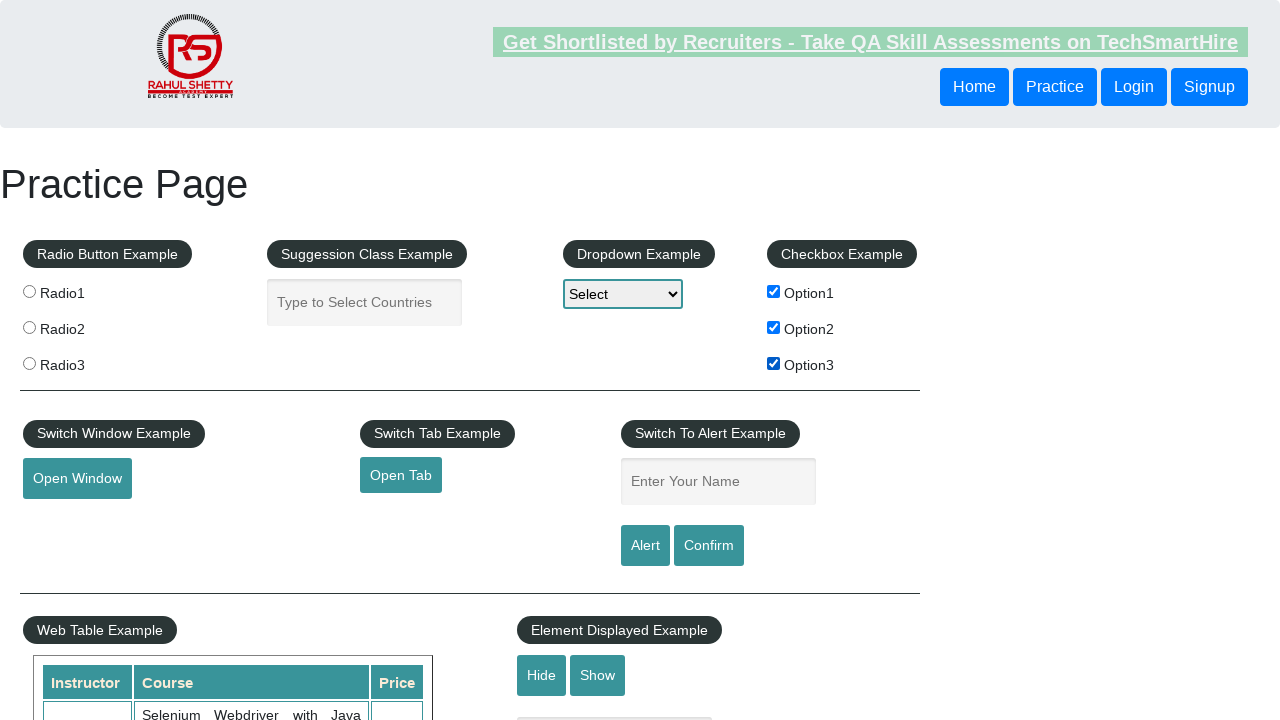